Tests window switching functionality by clicking a button that opens a new tab, switching between tabs, and returning to the original window

Starting URL: https://formy-project.herokuapp.com/switch-window

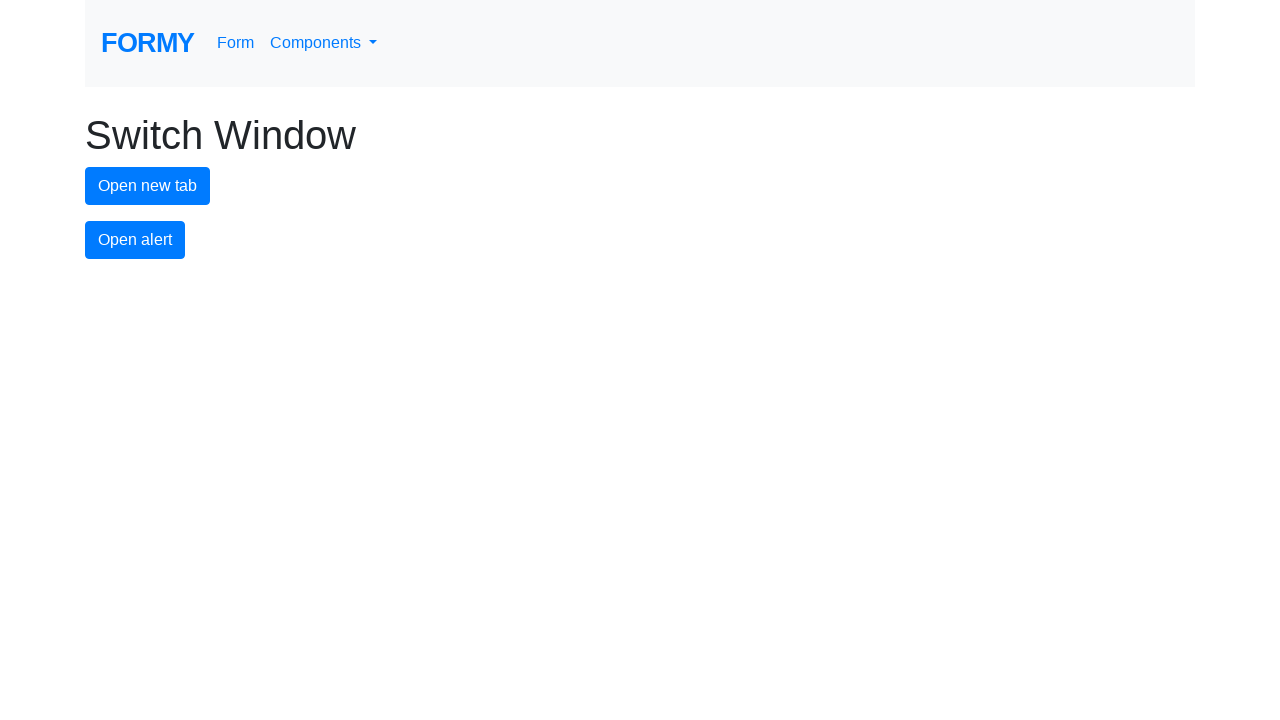

Clicked button to open new tab at (148, 186) on #new-tab-button
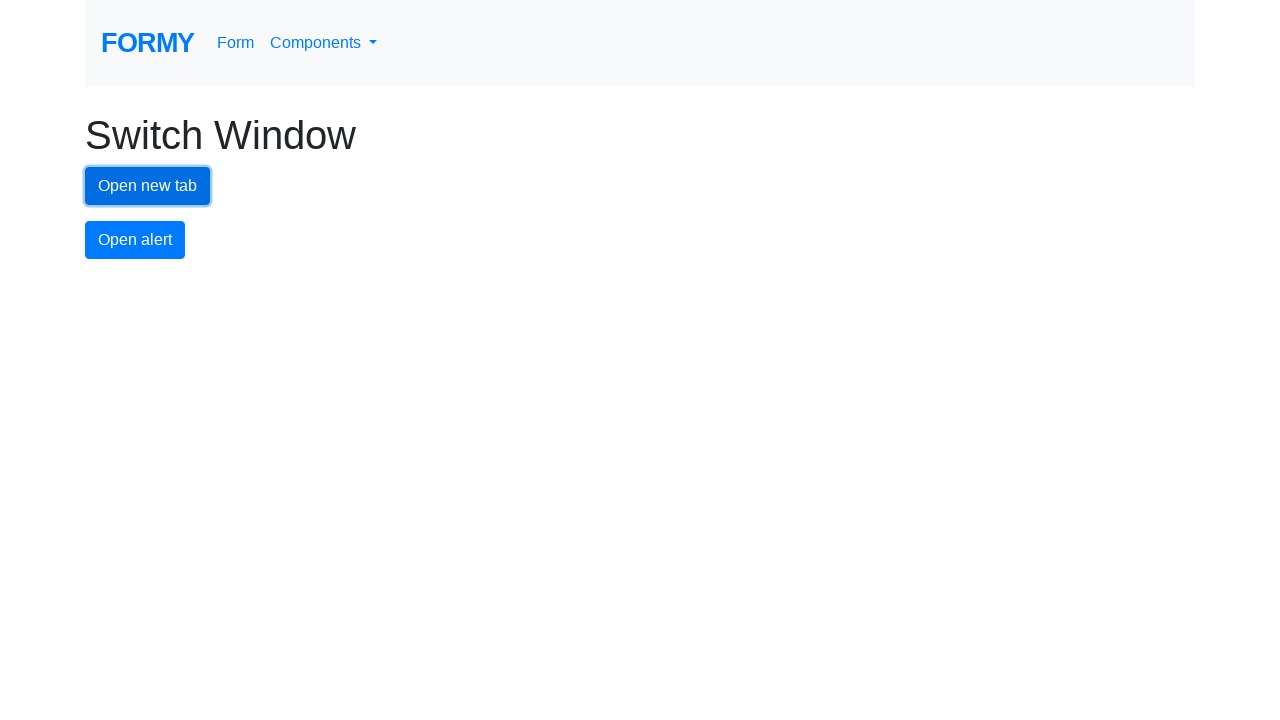

Waited for new tab to open
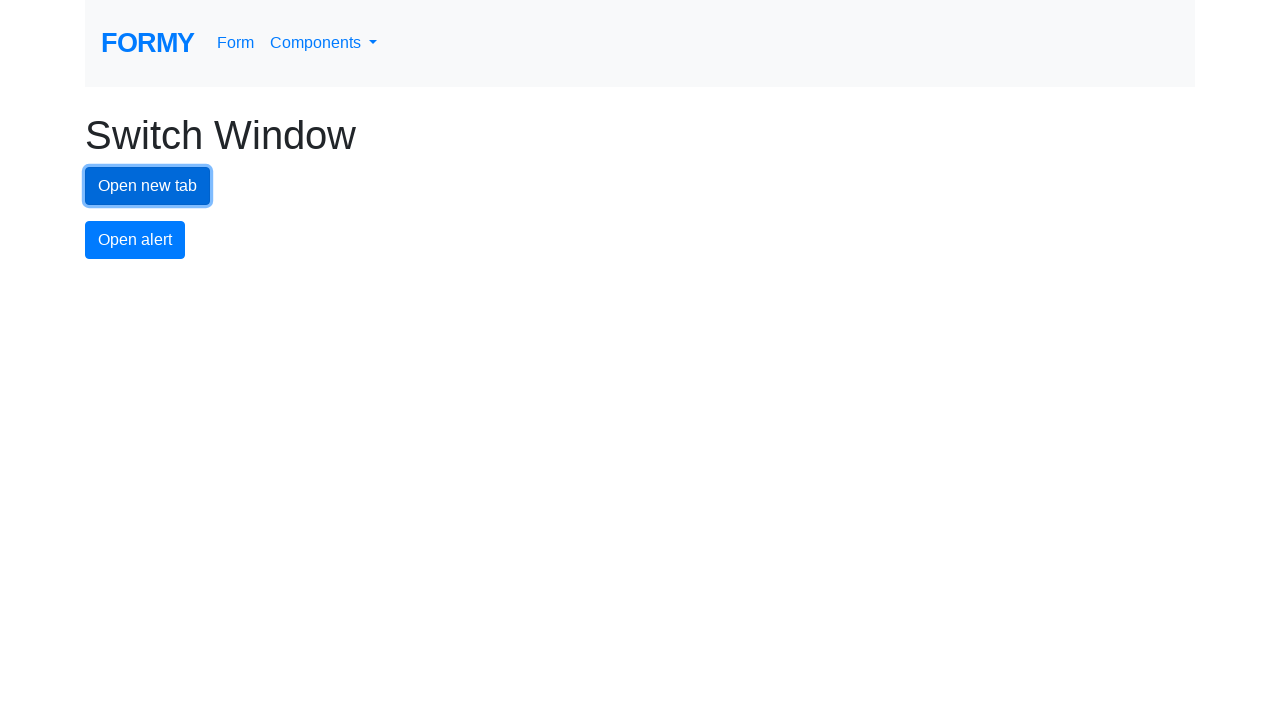

Retrieved all pages/tabs from context
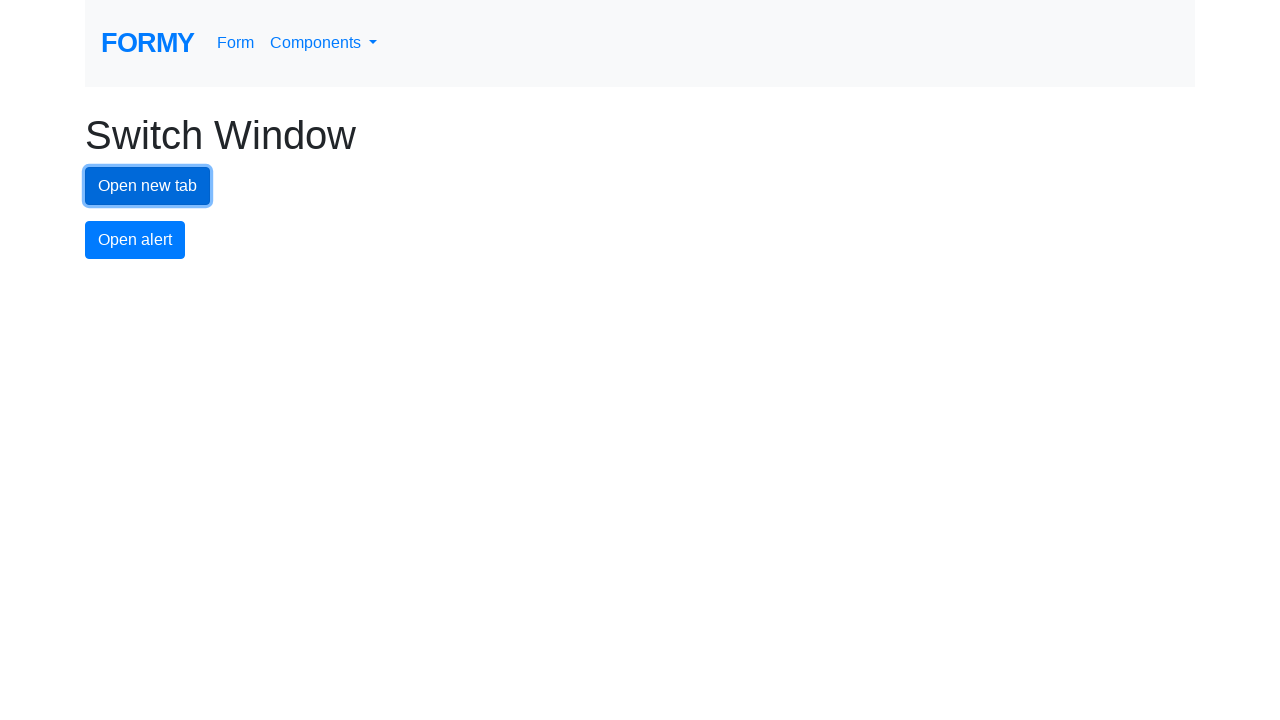

Switched to new tab
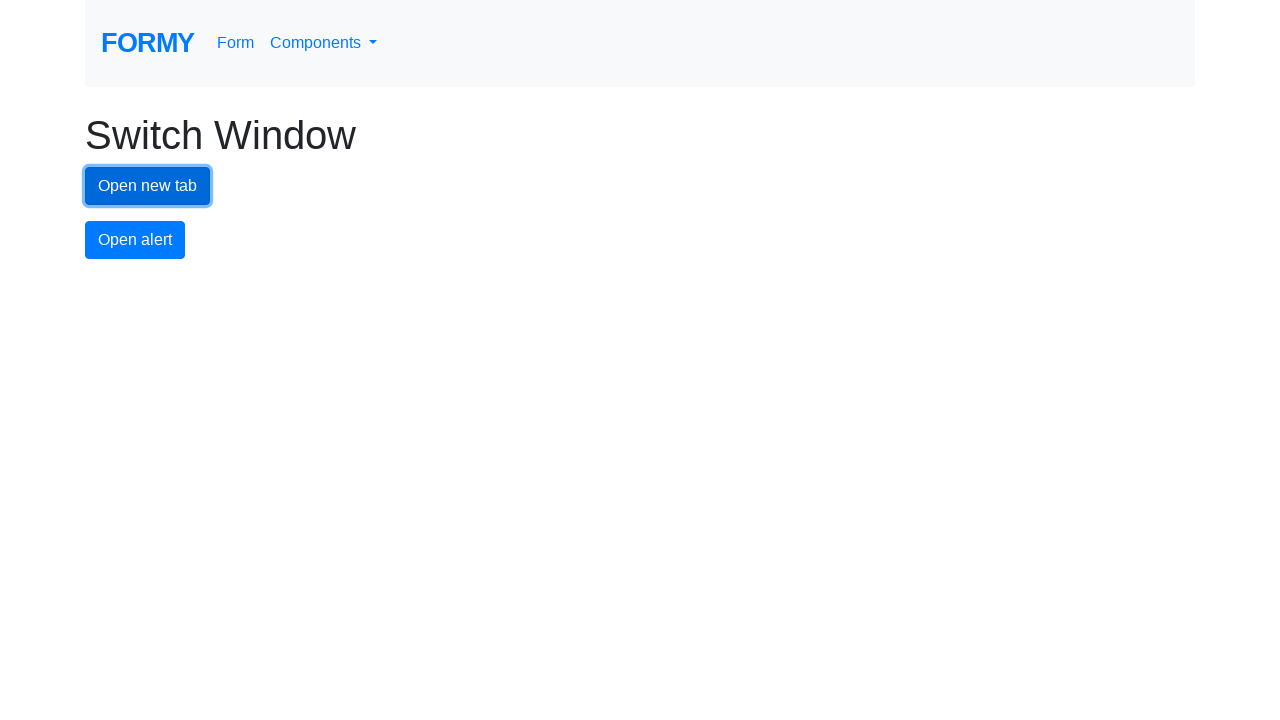

Waited on new tab
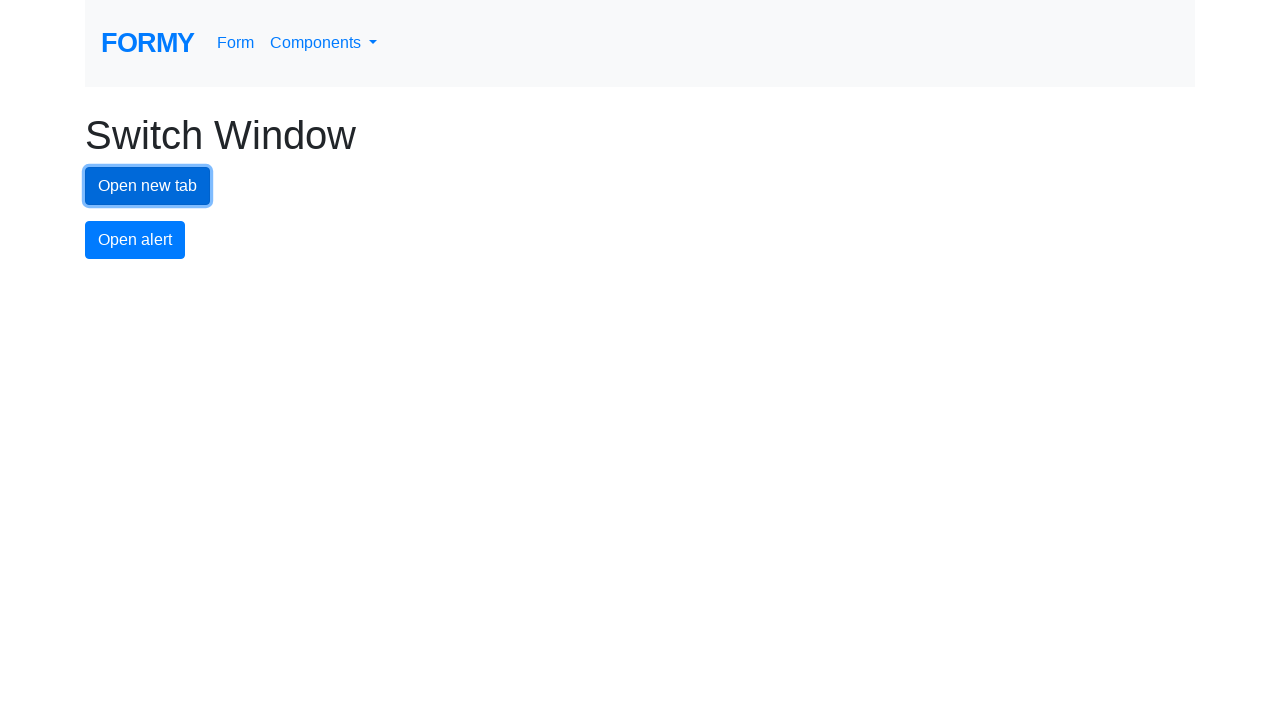

Switched back to original tab
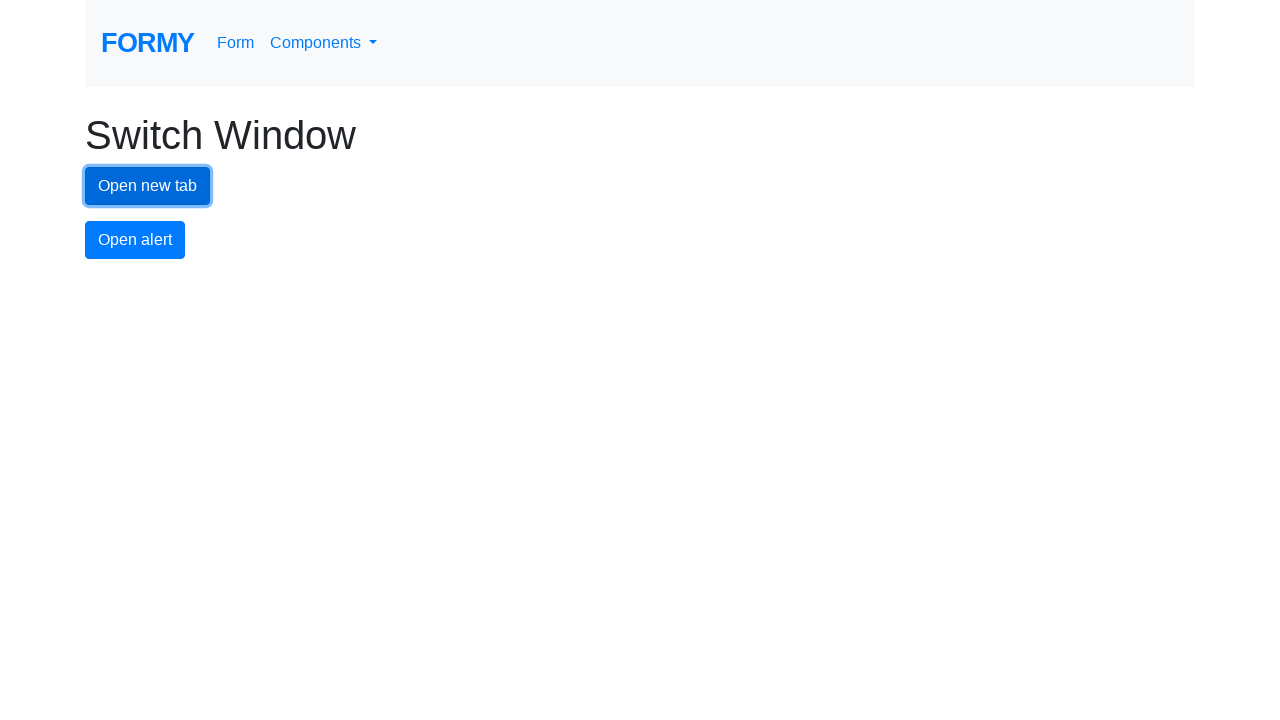

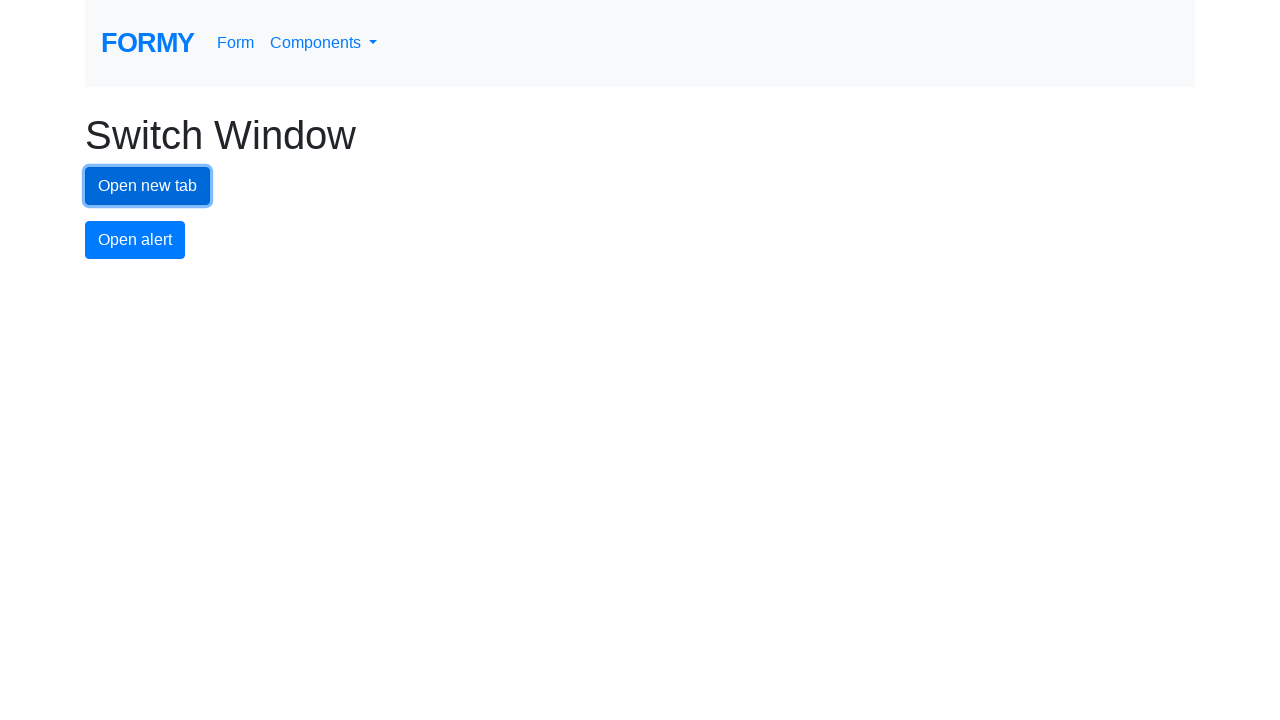